Tests the automation practice form by filling in first name and last name fields with user data

Starting URL: https://demoqa.com/automation-practice-form

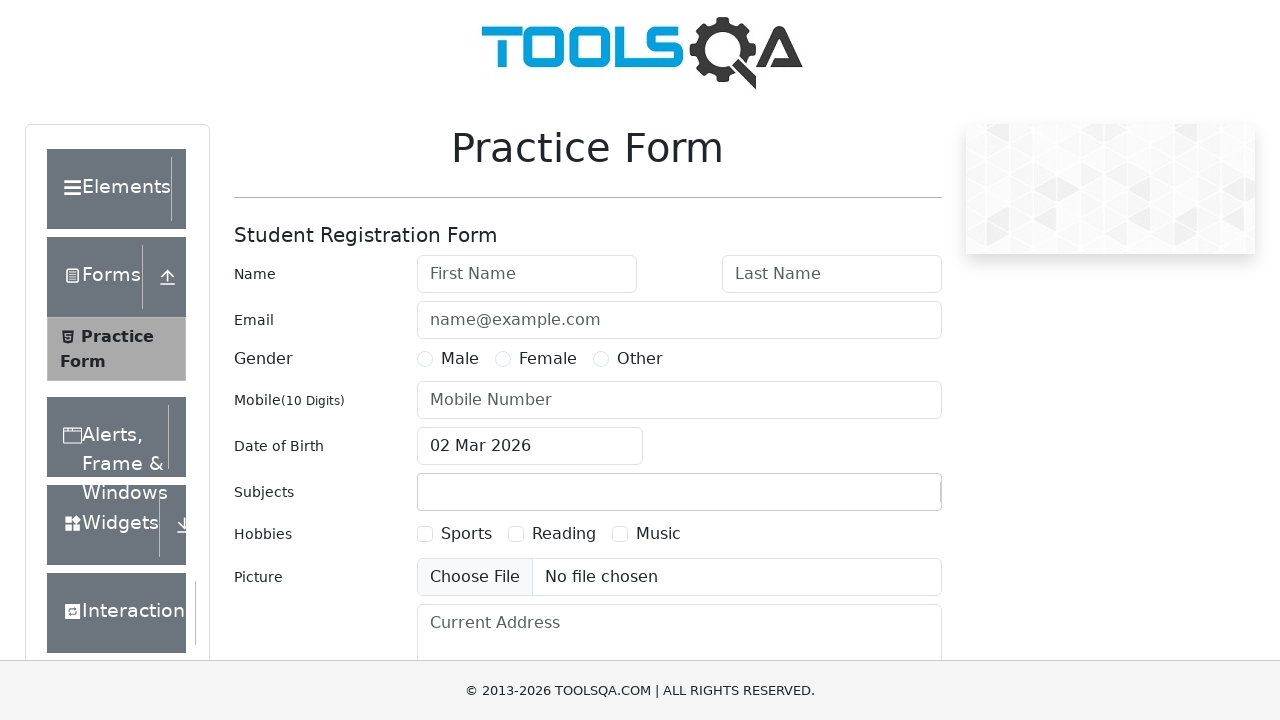

Filled first name field with 'Marcus' on xpath=//input[@id='firstName']
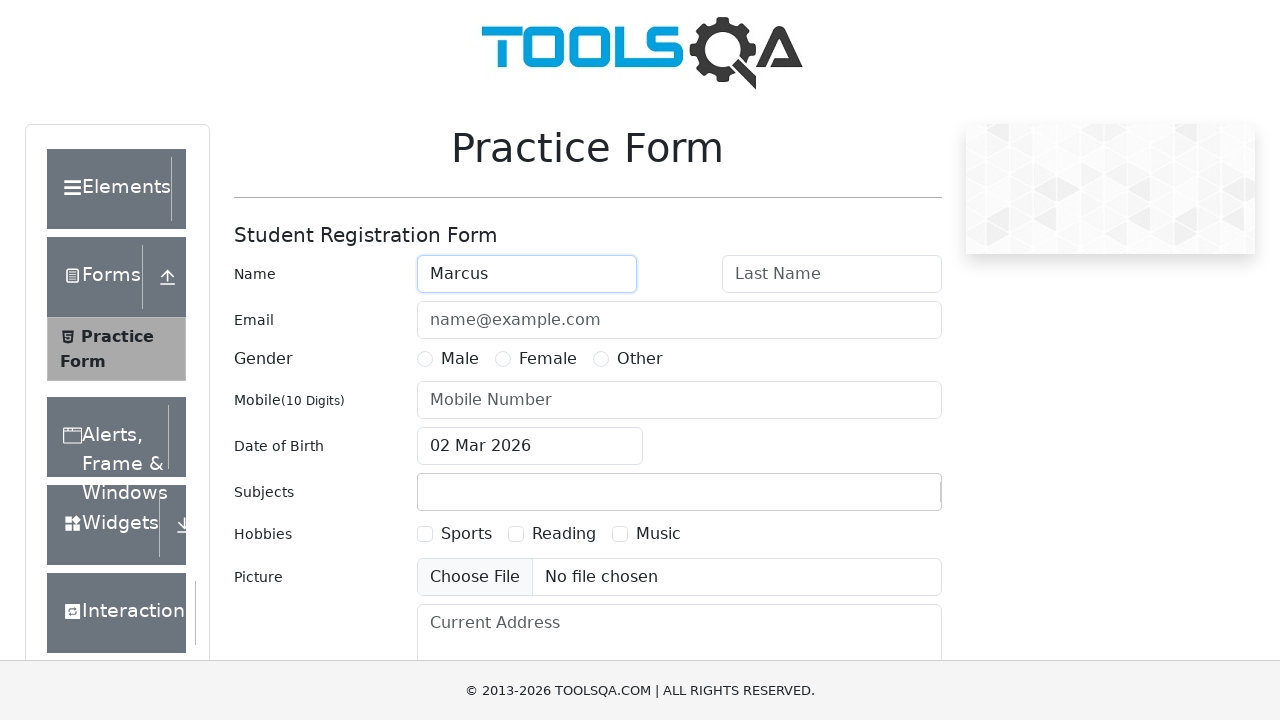

Filled last name field with 'Thompson' on xpath=//input[@id='lastName']
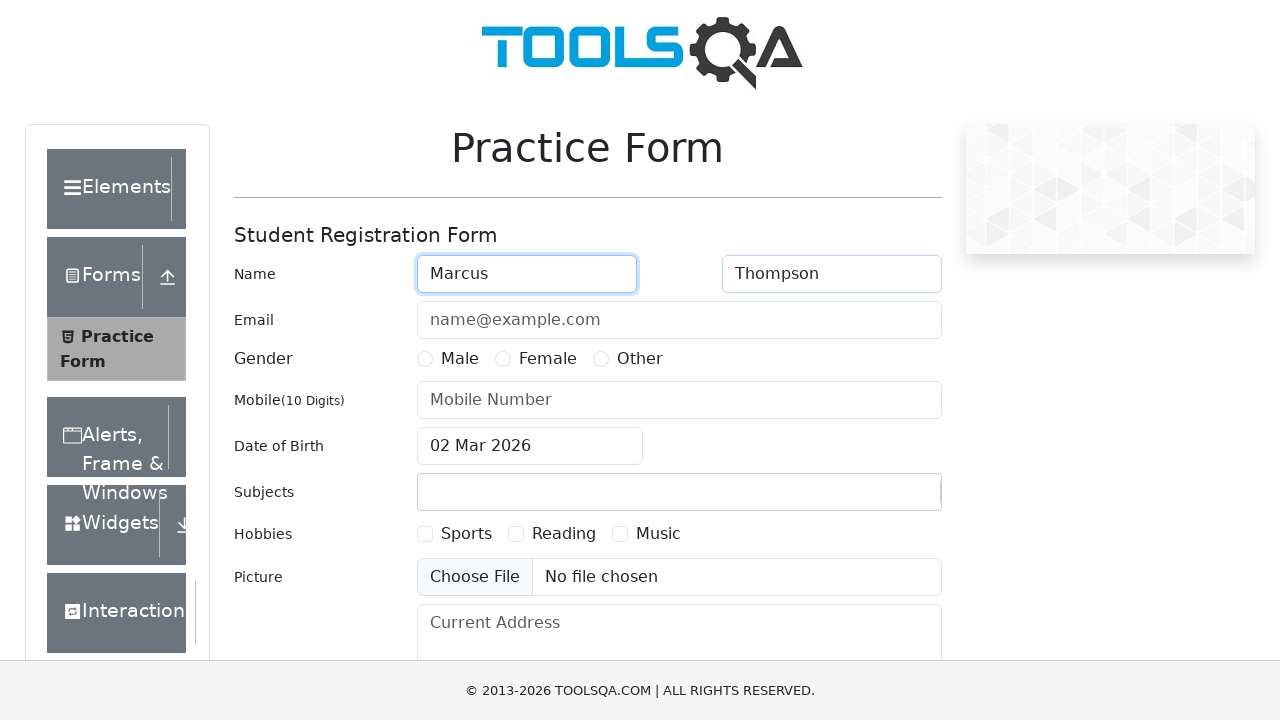

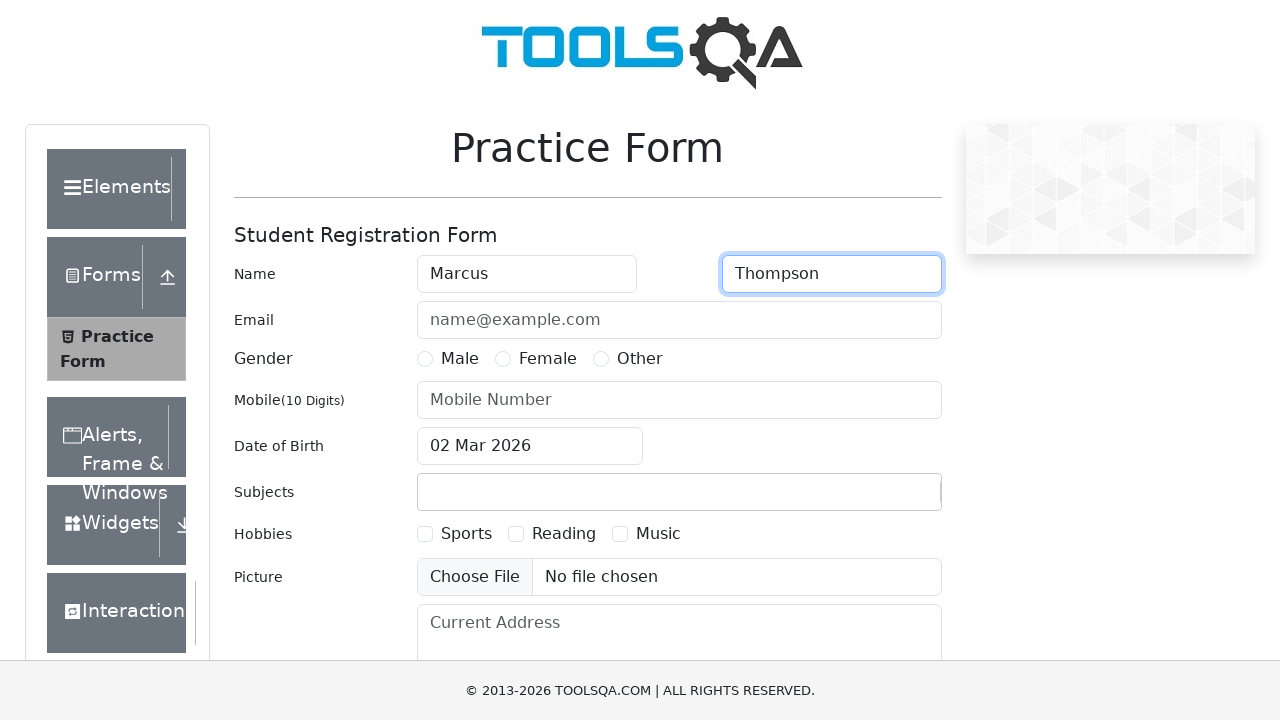